Tests form submission on an Angular practice page by filling various form fields including email, password, name, dropdown selection, and radio buttons

Starting URL: https://rahulshettyacademy.com/angularpractice/

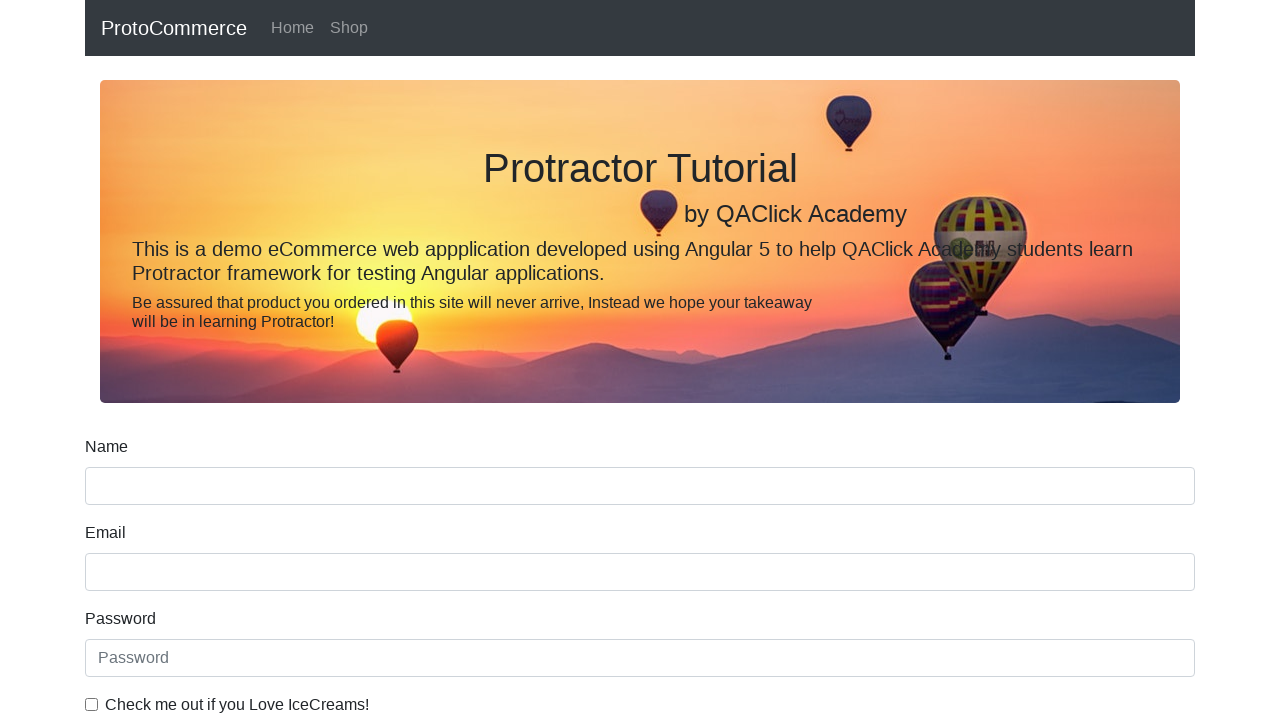

Filled email field with 'hello@gmail.com' on input[name='email']
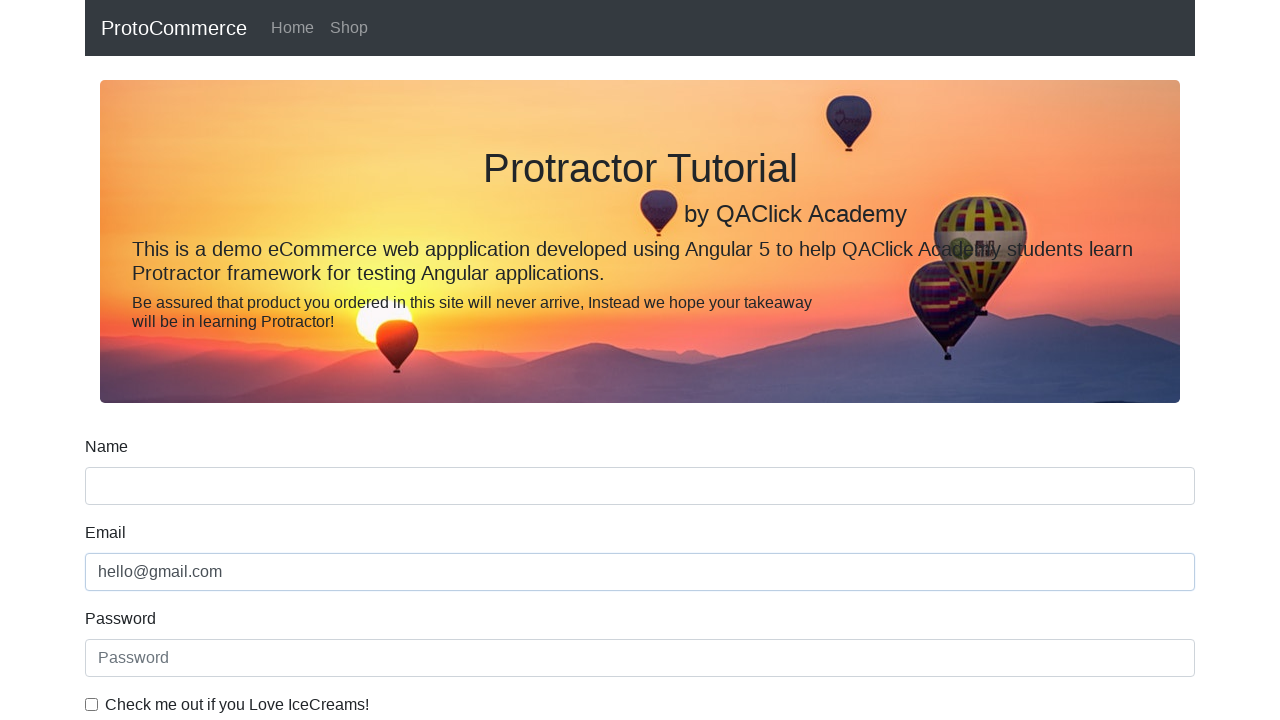

Filled password field with '123456' on #exampleInputPassword1
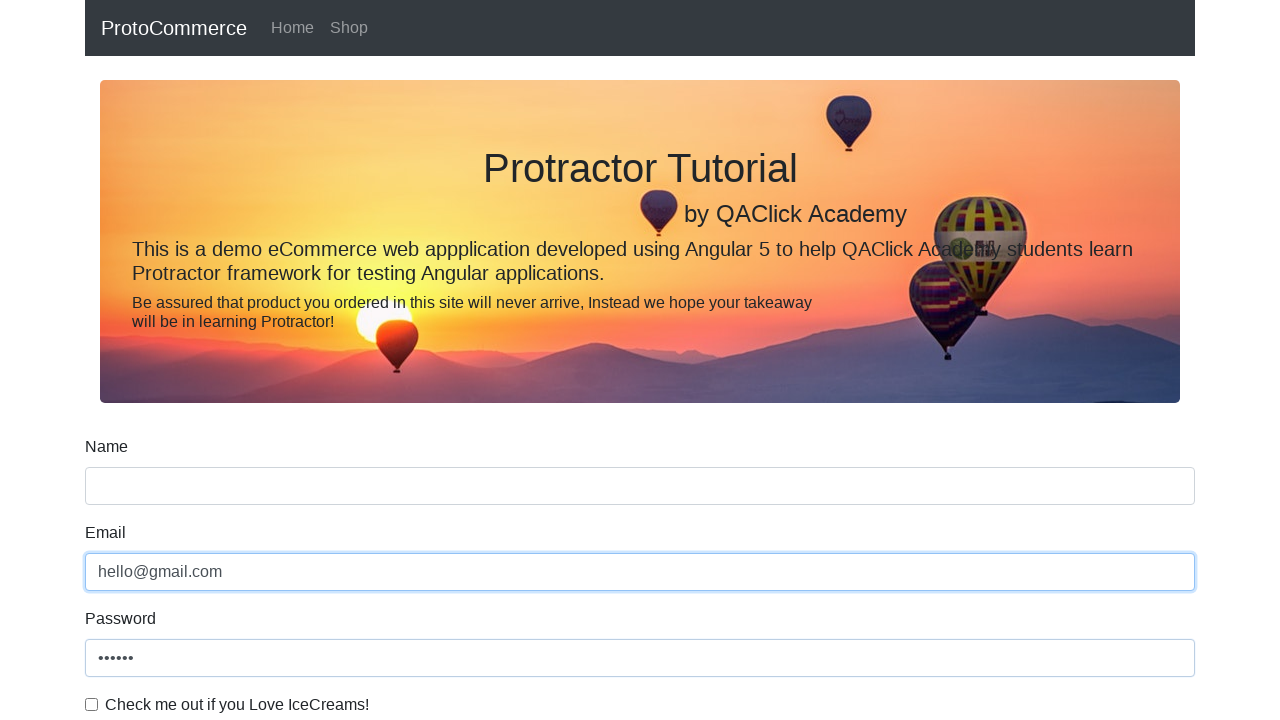

Checked the example checkbox at (92, 704) on #exampleCheck1
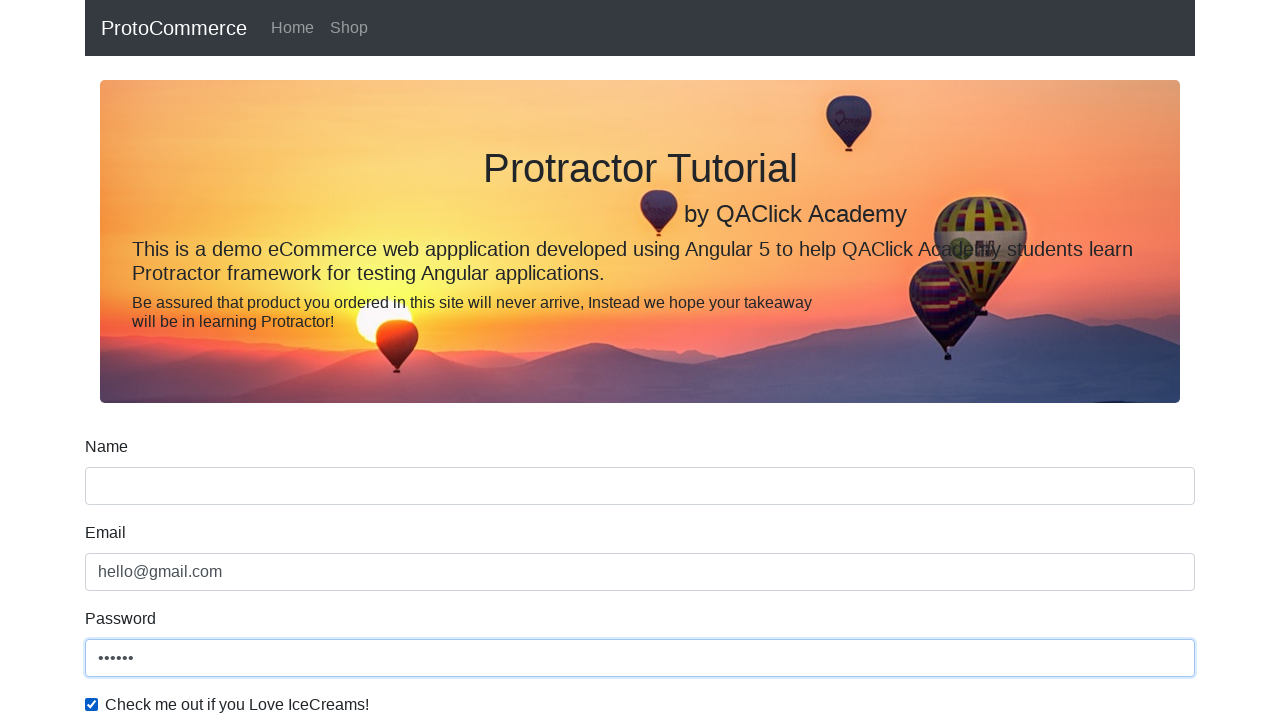

Filled name field with 'aaaa' on input[name='name']
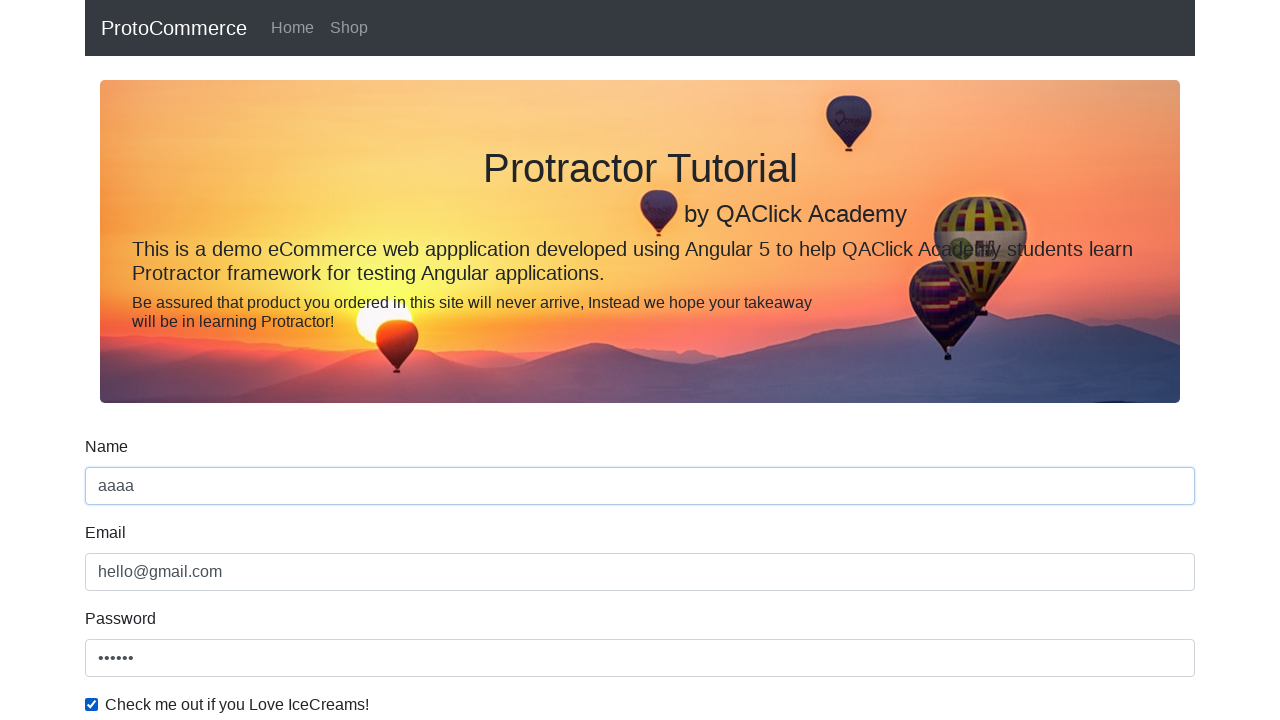

Selected first option from dropdown by index on #exampleFormControlSelect1
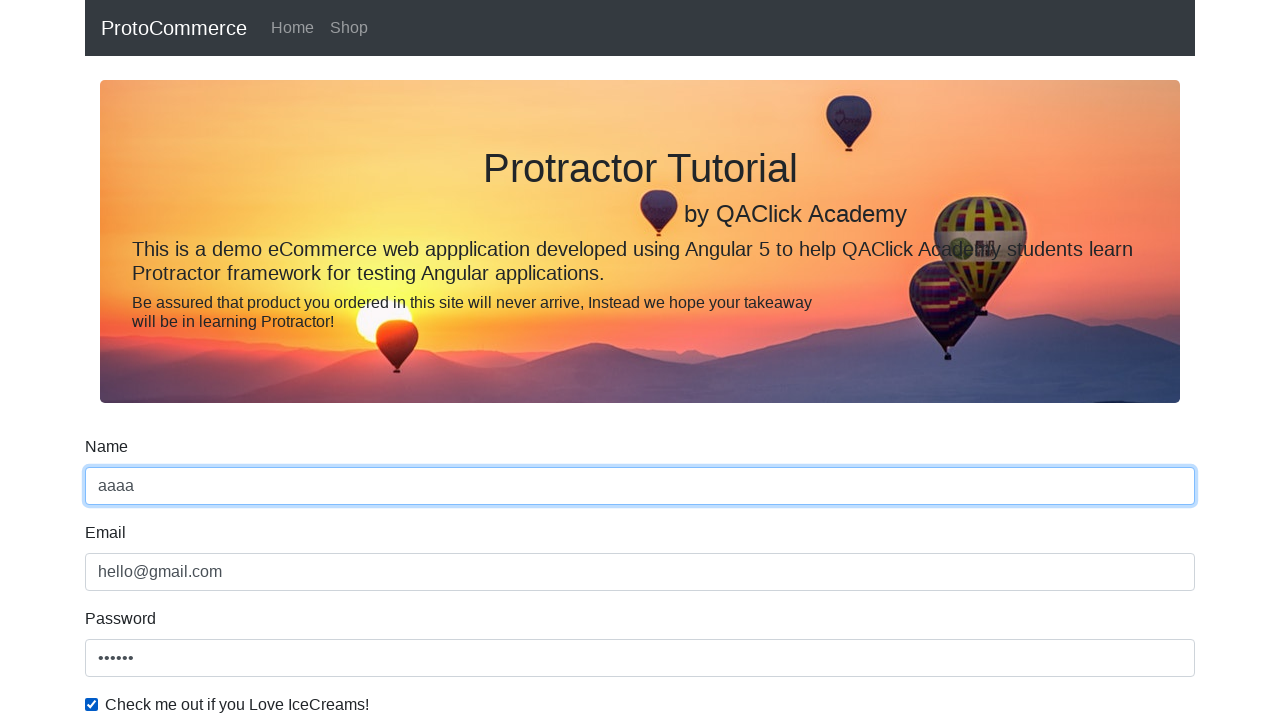

Selected 'Female' option from dropdown by label on #exampleFormControlSelect1
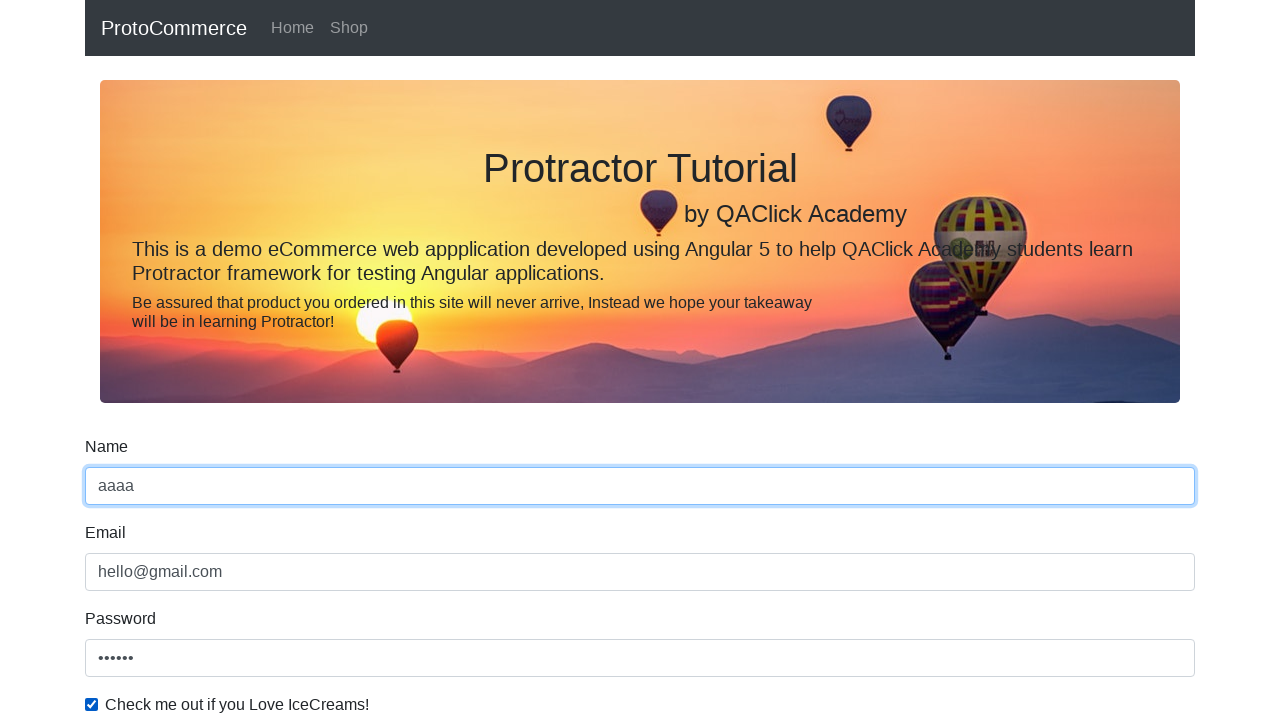

Clicked radio button option 1 at (238, 360) on #inlineRadio1
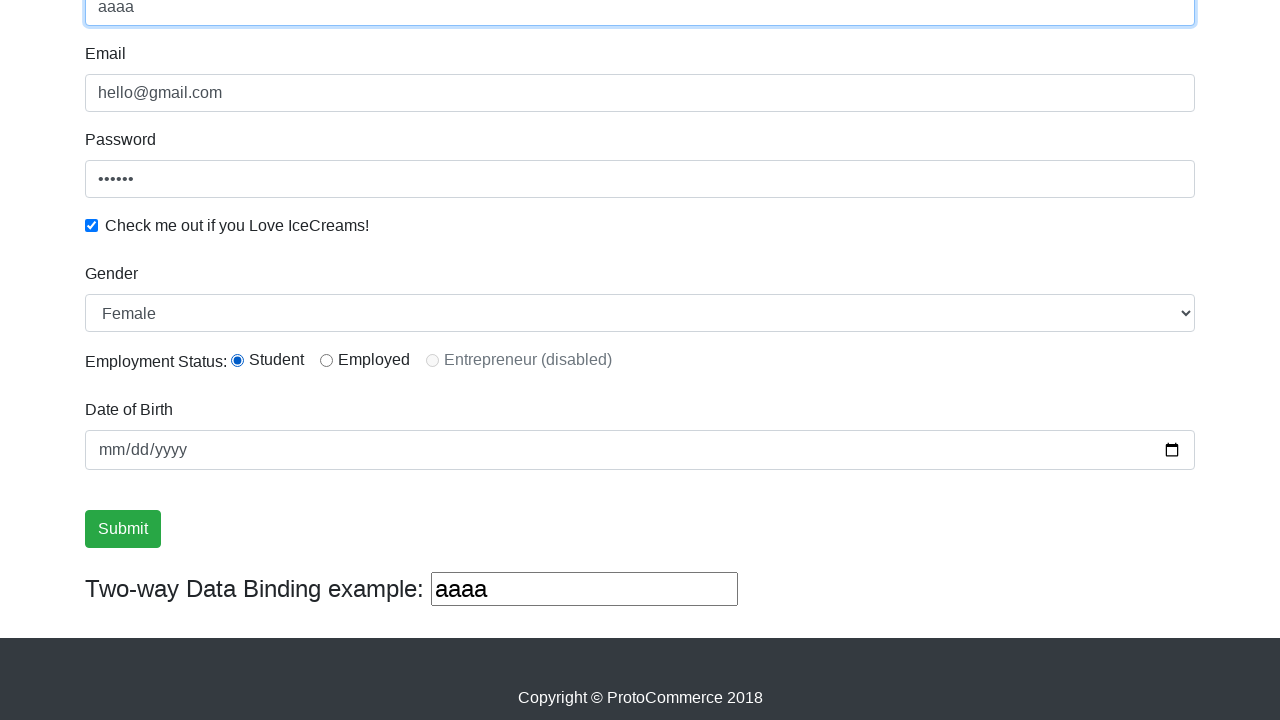

Clicked form submit button at (123, 529) on input[type='submit']
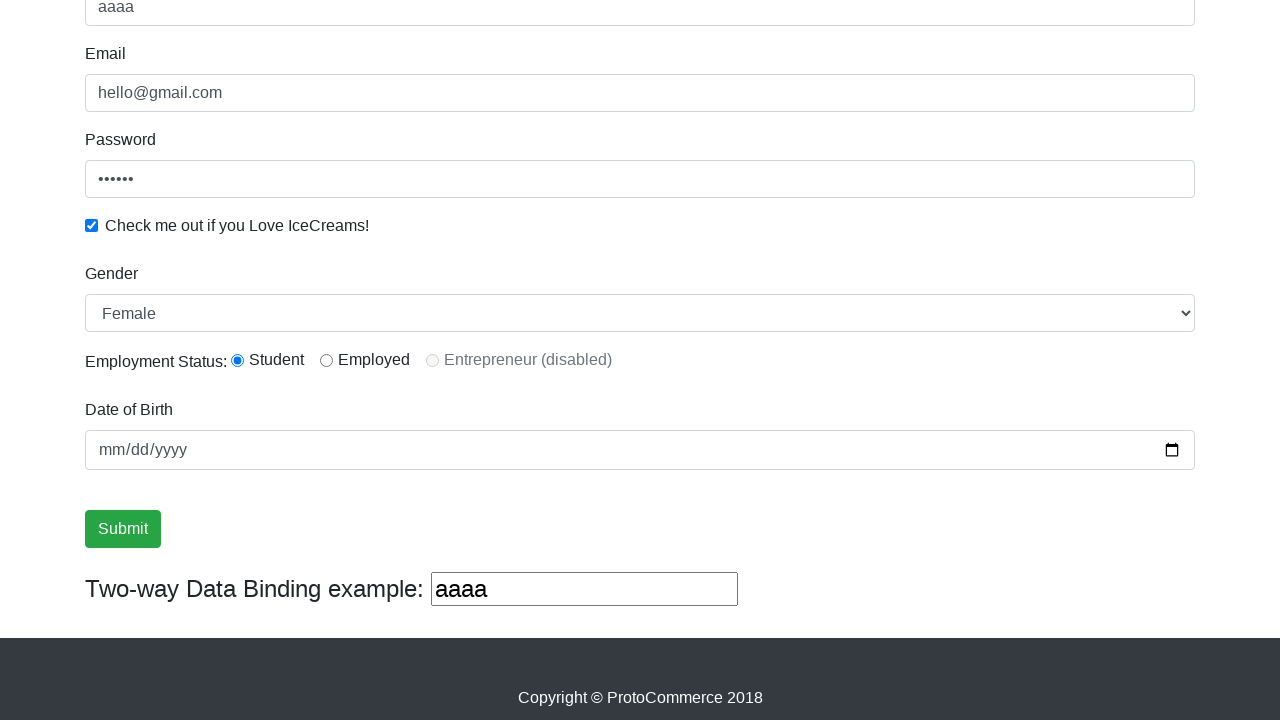

Success message appeared after form submission
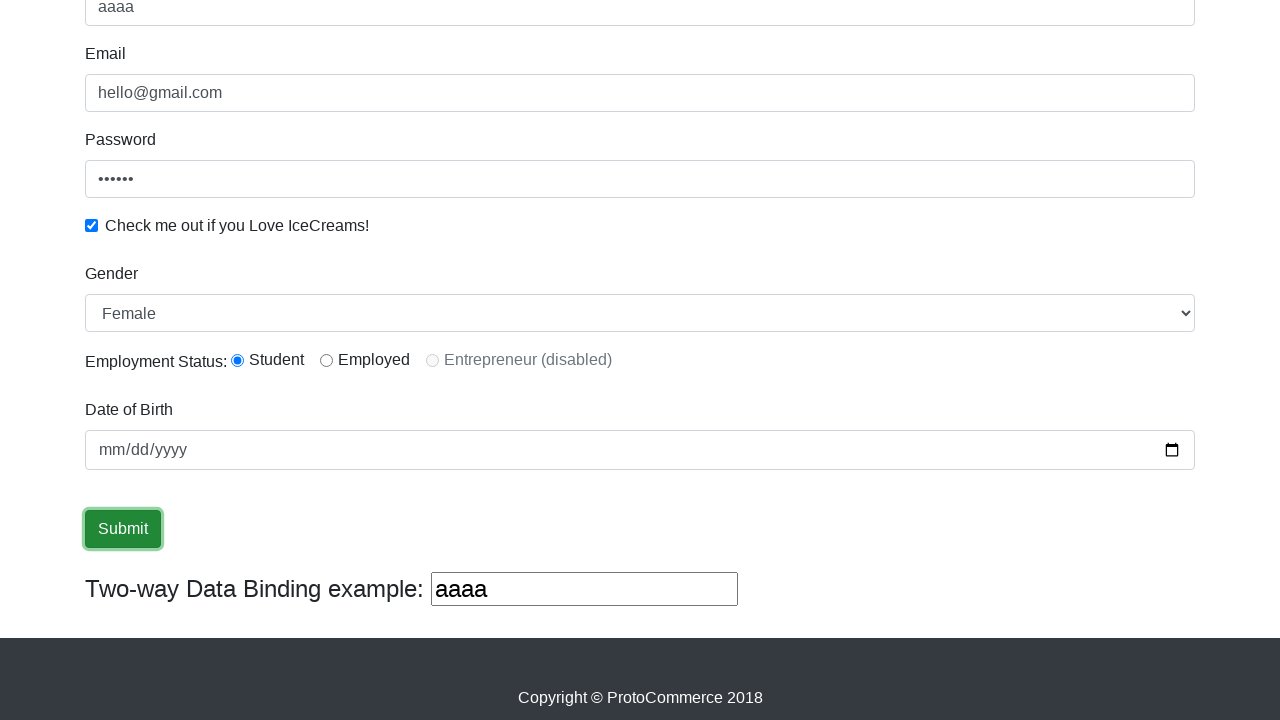

Filled third text field with 'bbb' on (//input[@type='text'])[3]
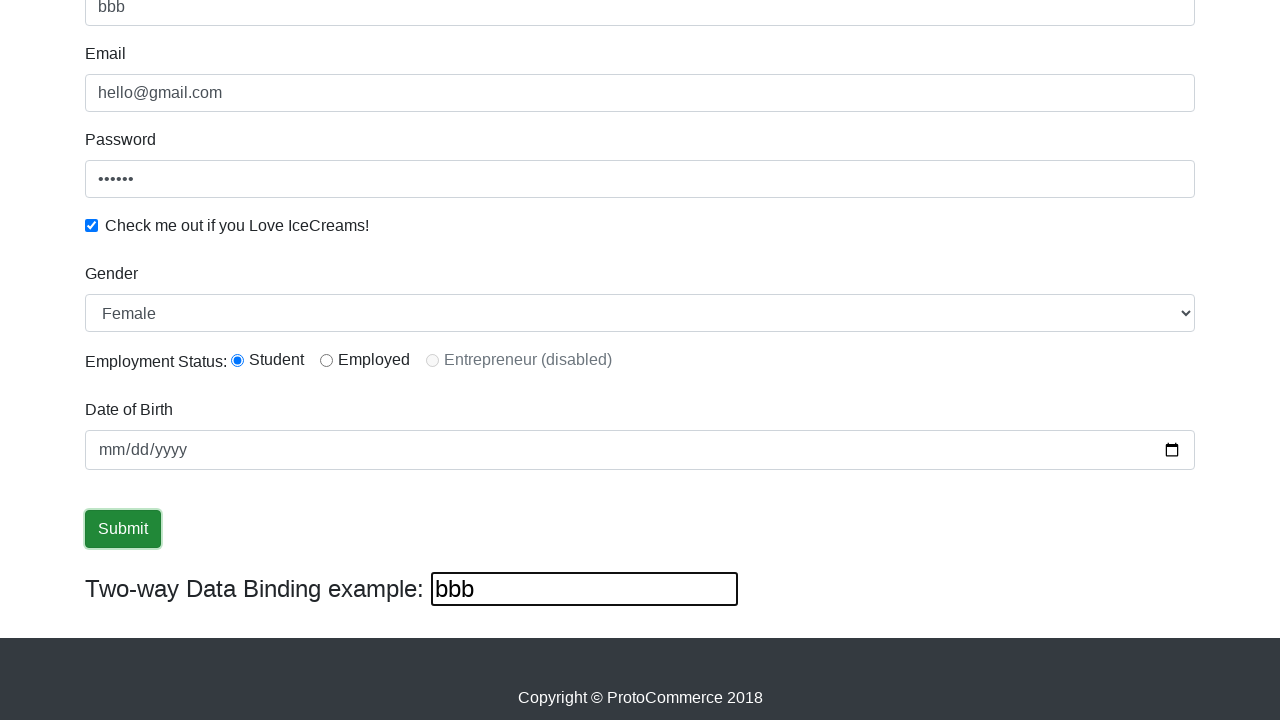

Cleared third text field on (//input[@type='text'])[3]
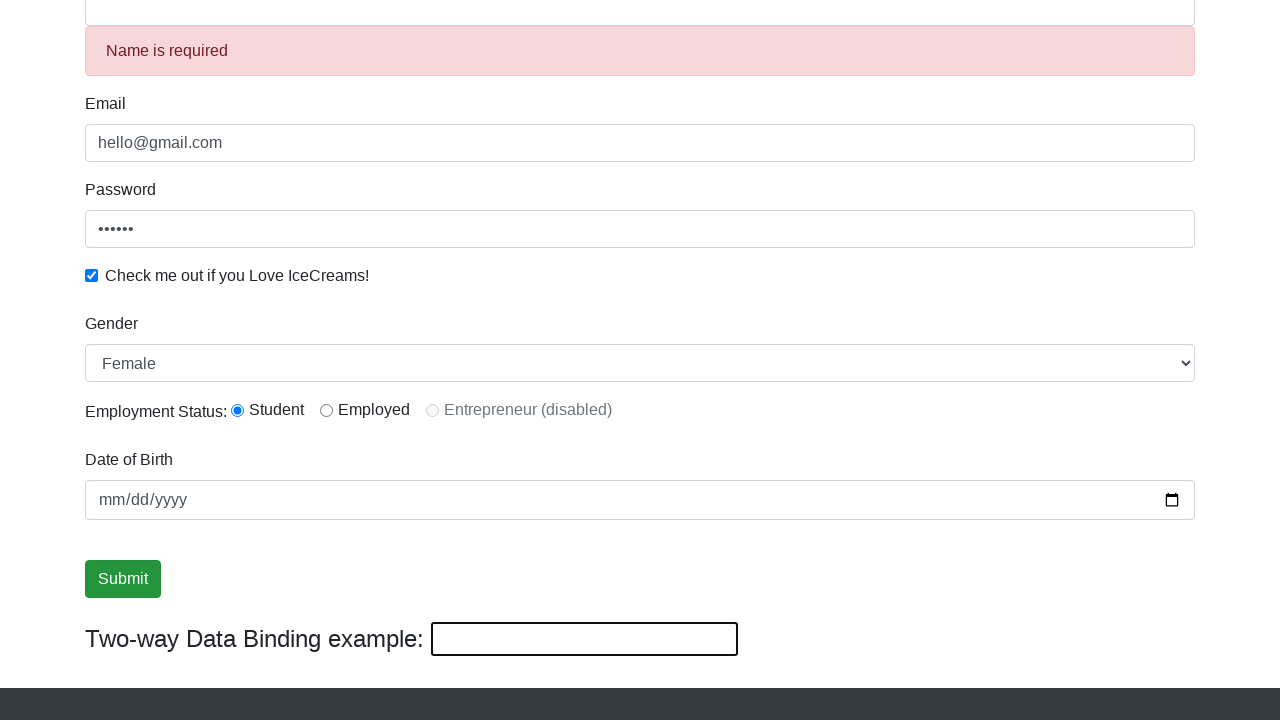

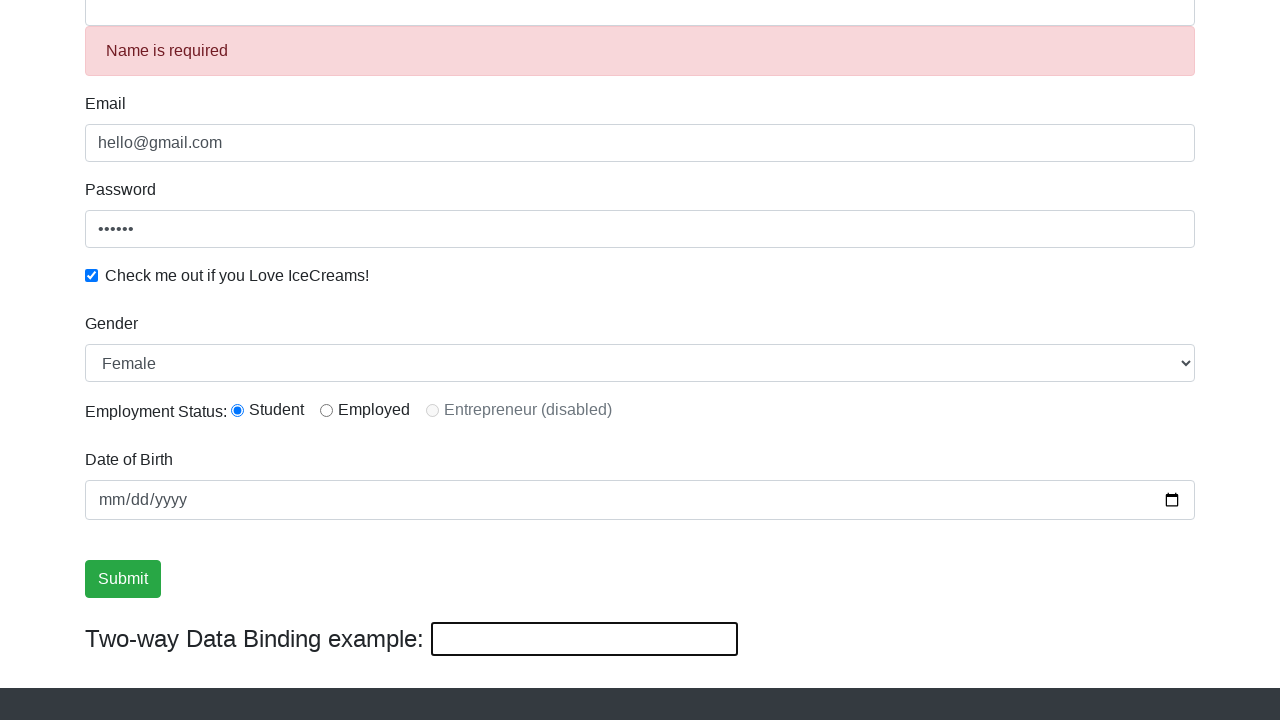